Tests different types of button clicks (double-click, right-click, and single click) on the DemoQA buttons page and verifies the corresponding messages appear

Starting URL: https://demoqa.com/buttons

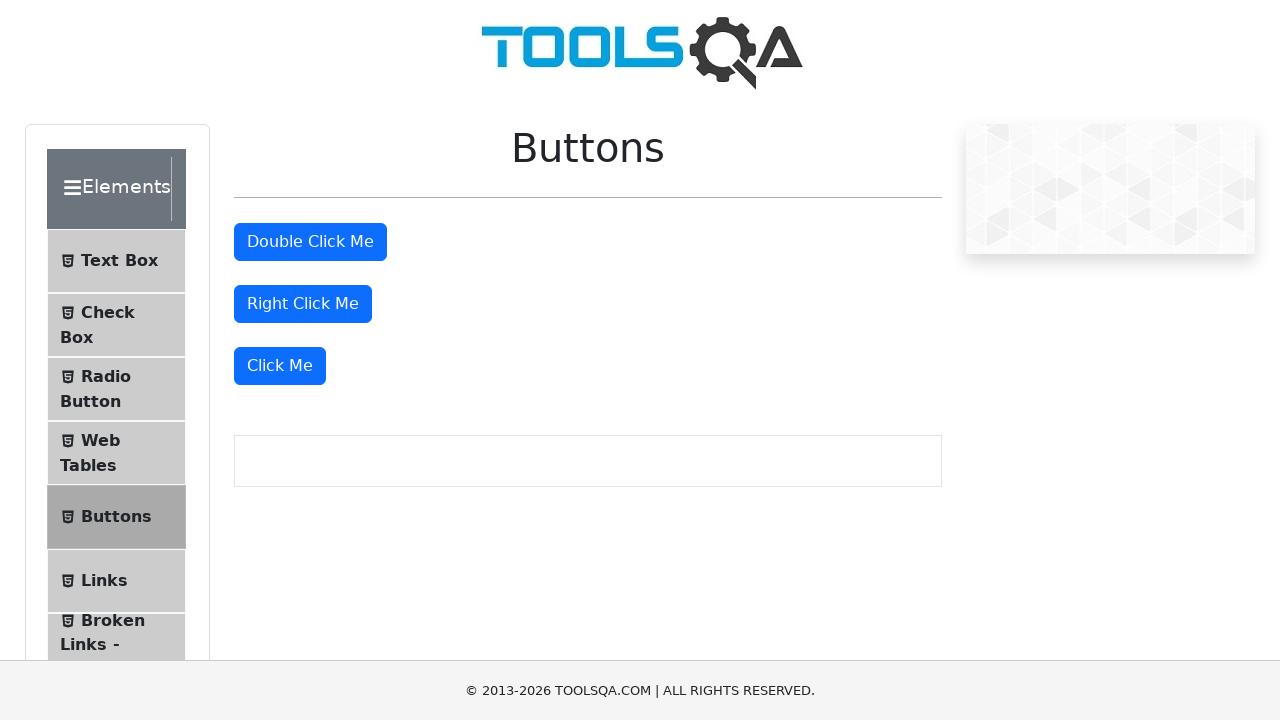

Double-clicked the double-click button at (310, 242) on #doubleClickBtn
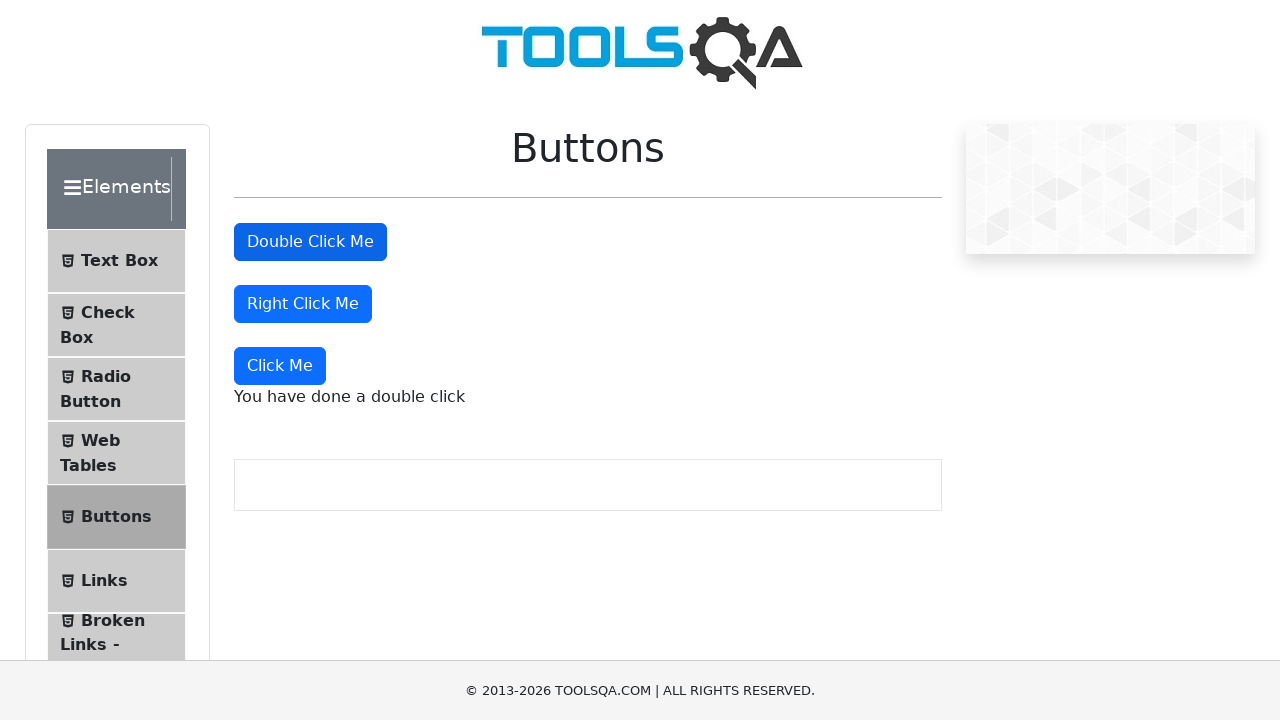

Double-click message appeared on the page
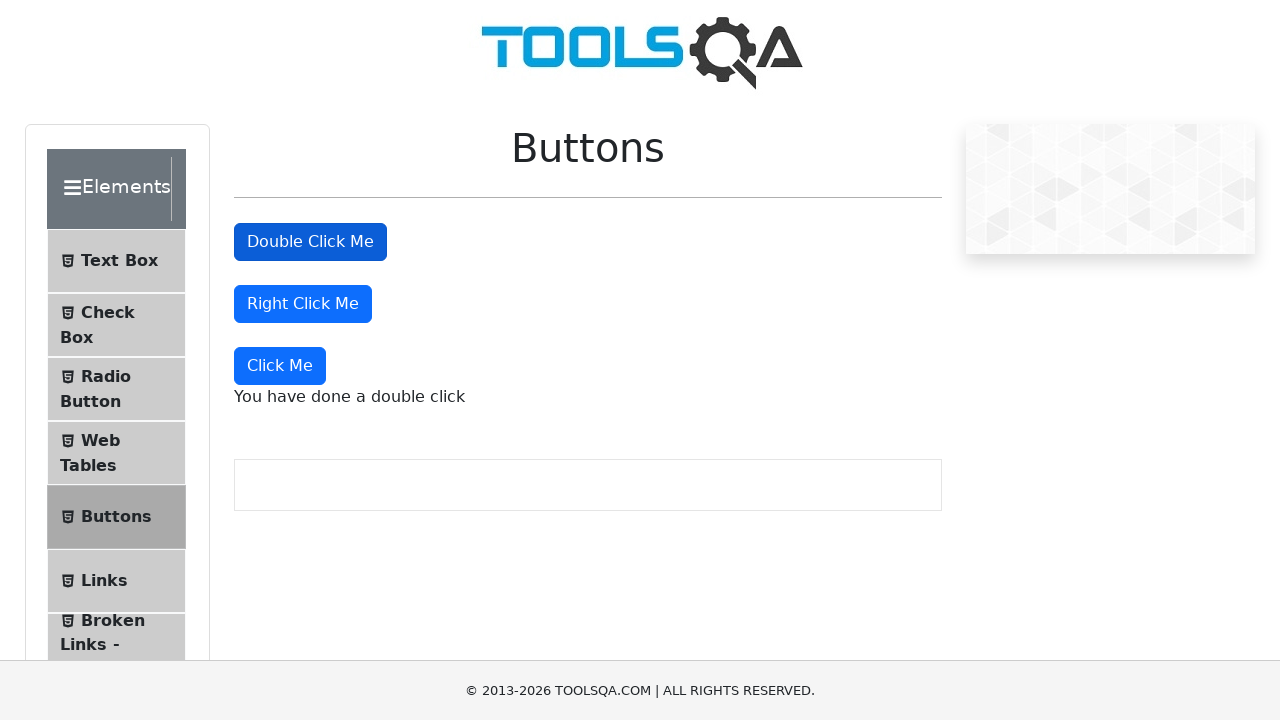

Located the double-click message element
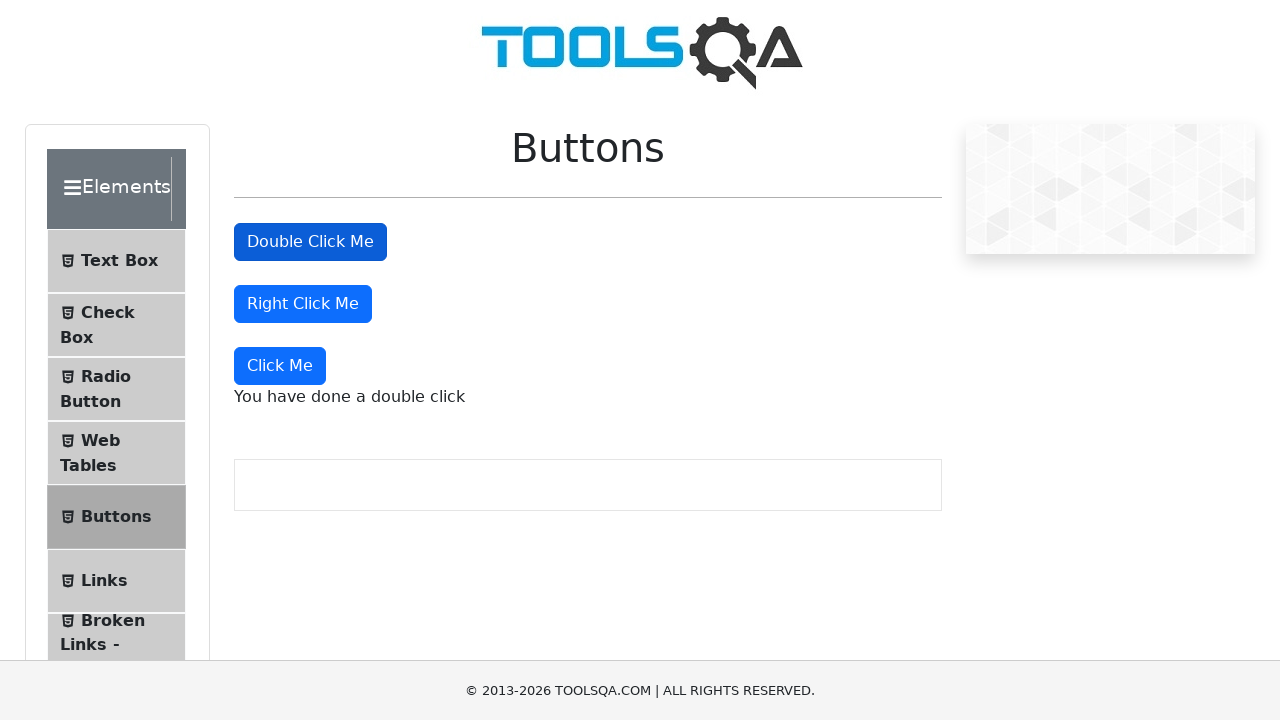

Waited 2 seconds for visual confirmation of double-click
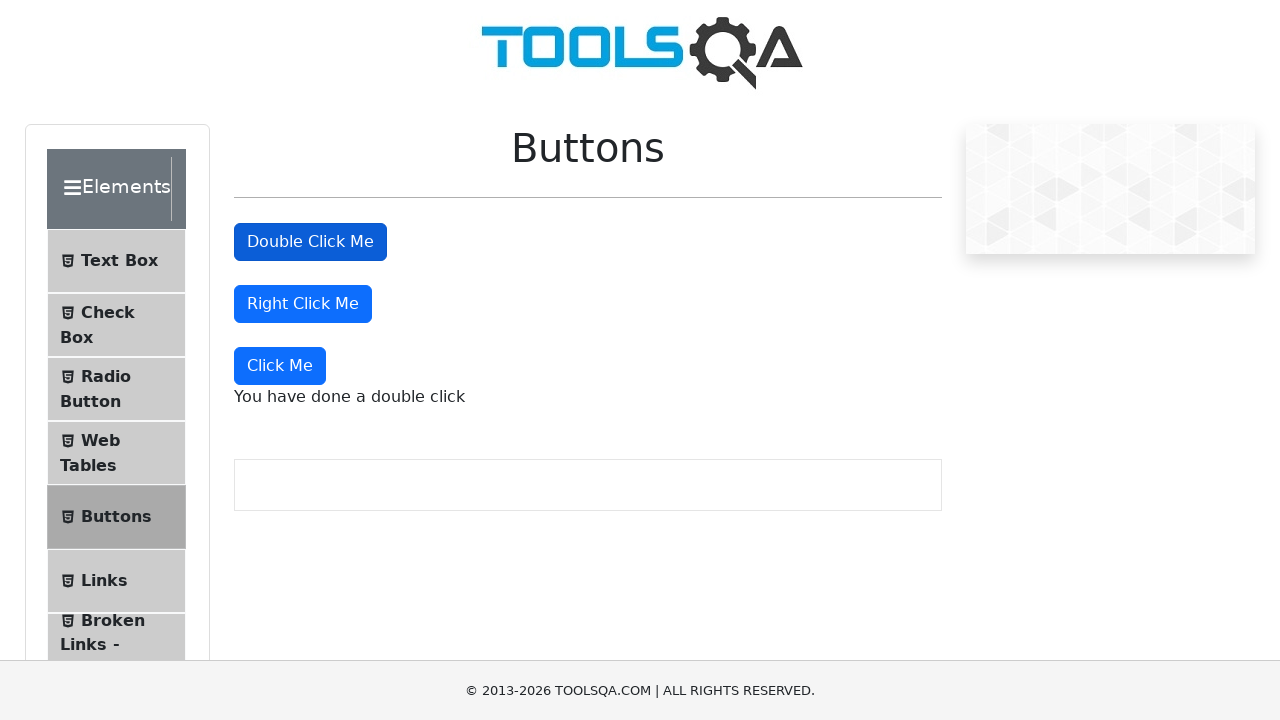

Right-clicked the right-click button at (303, 304) on #rightClickBtn
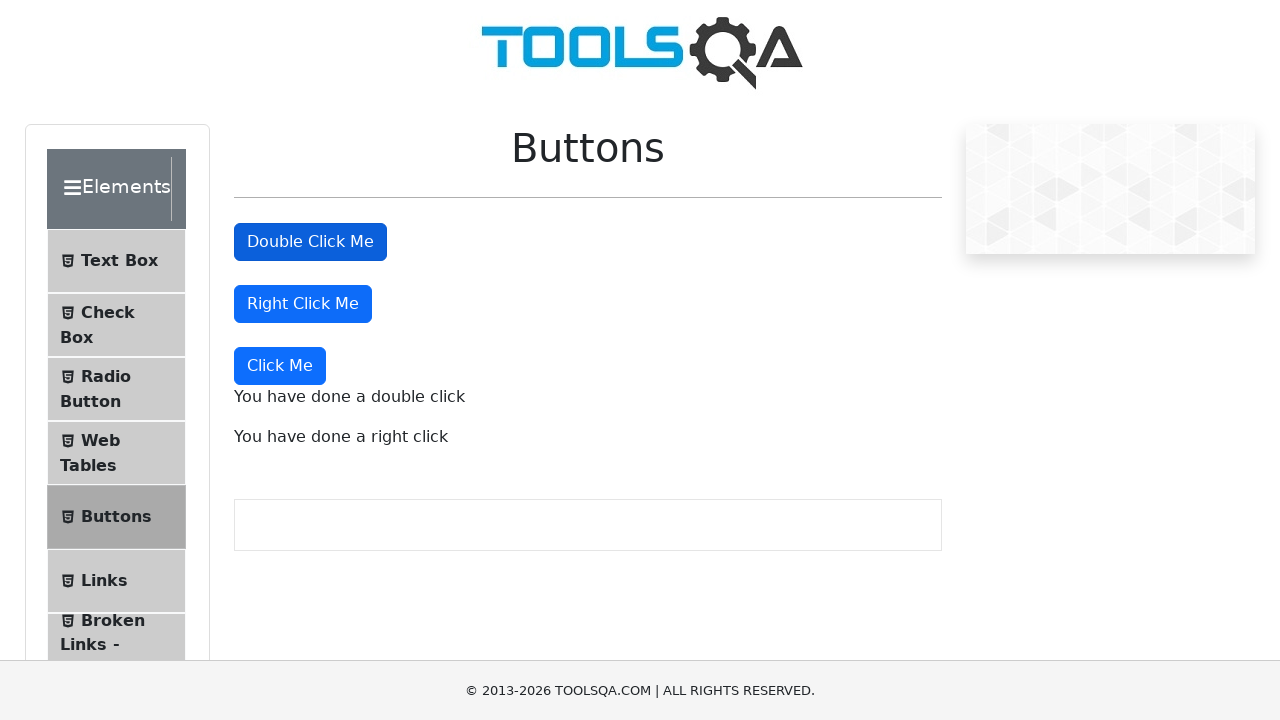

Right-click message appeared on the page
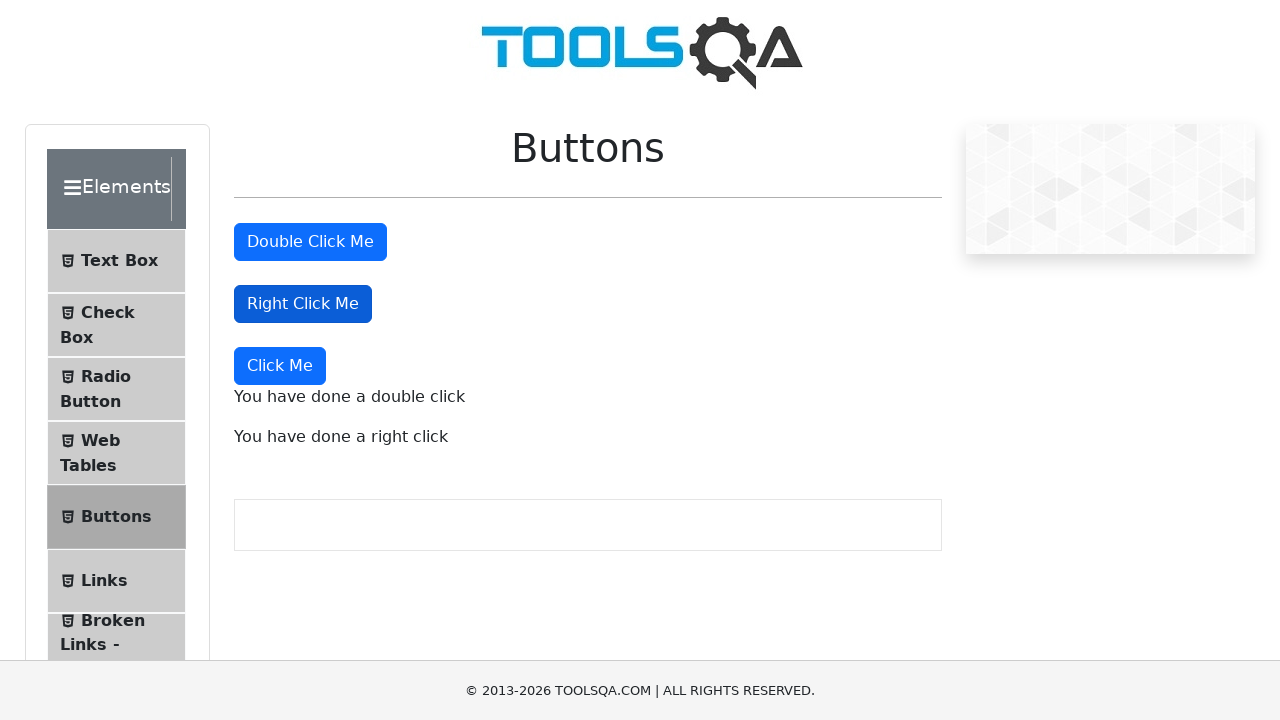

Located the right-click message element
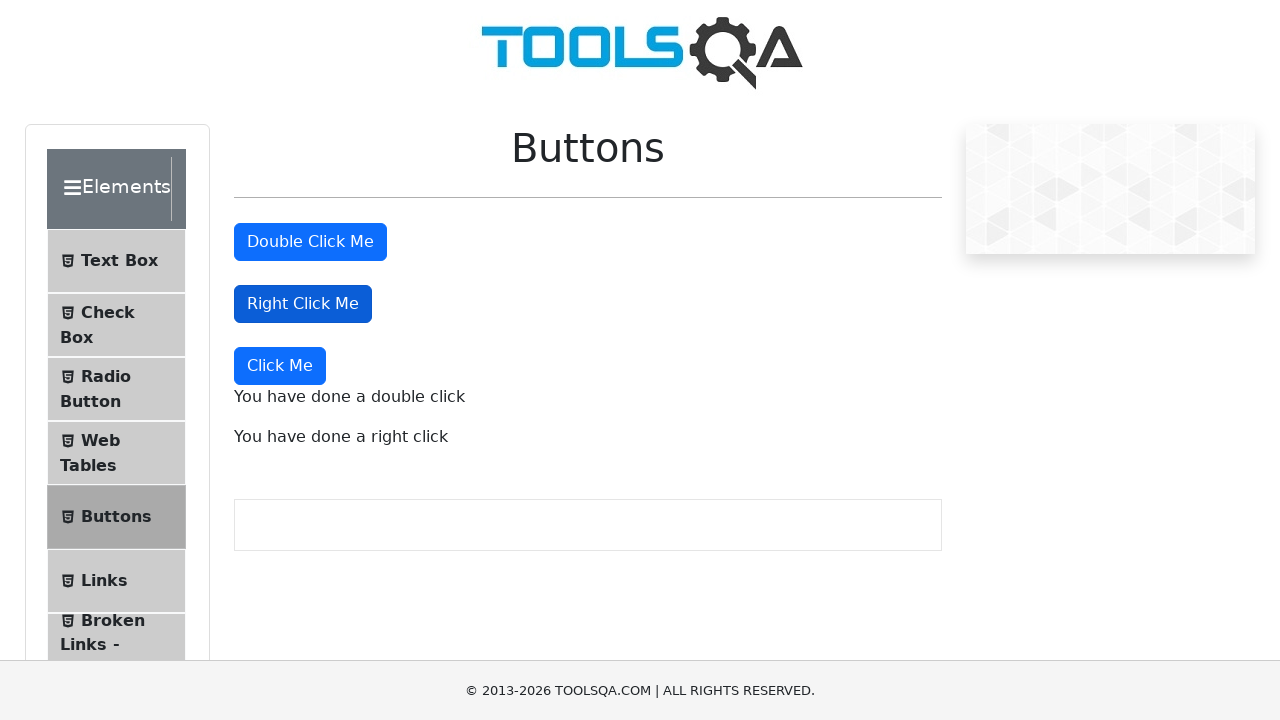

Waited 2 seconds for visual confirmation of right-click
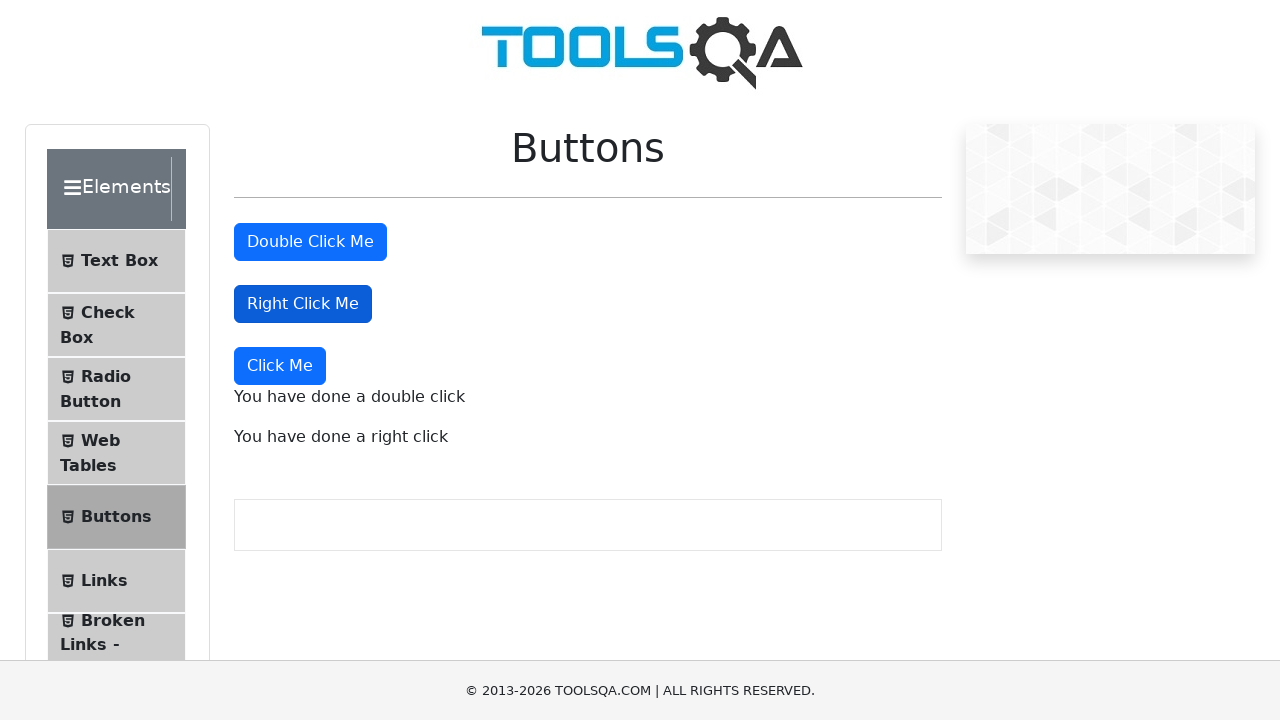

Single-clicked the 'Click Me' button at (280, 366) on xpath=//button[text()='Click Me']
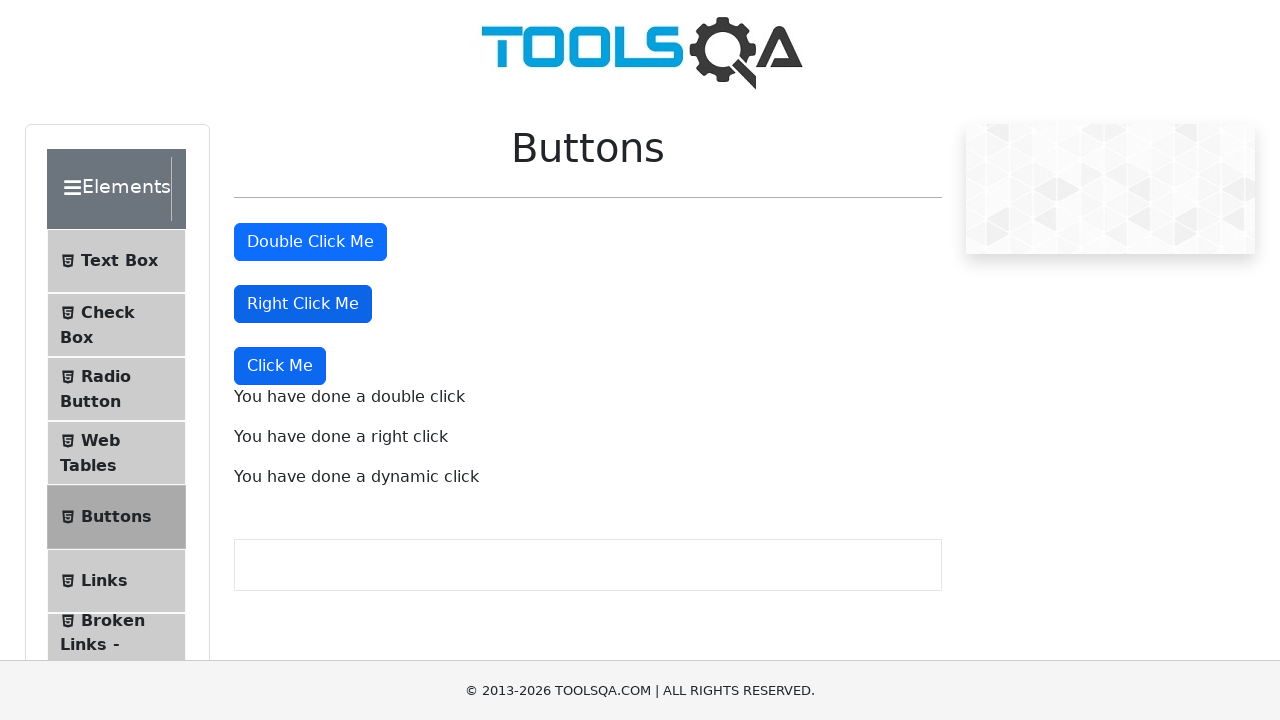

Dynamic click message appeared on the page
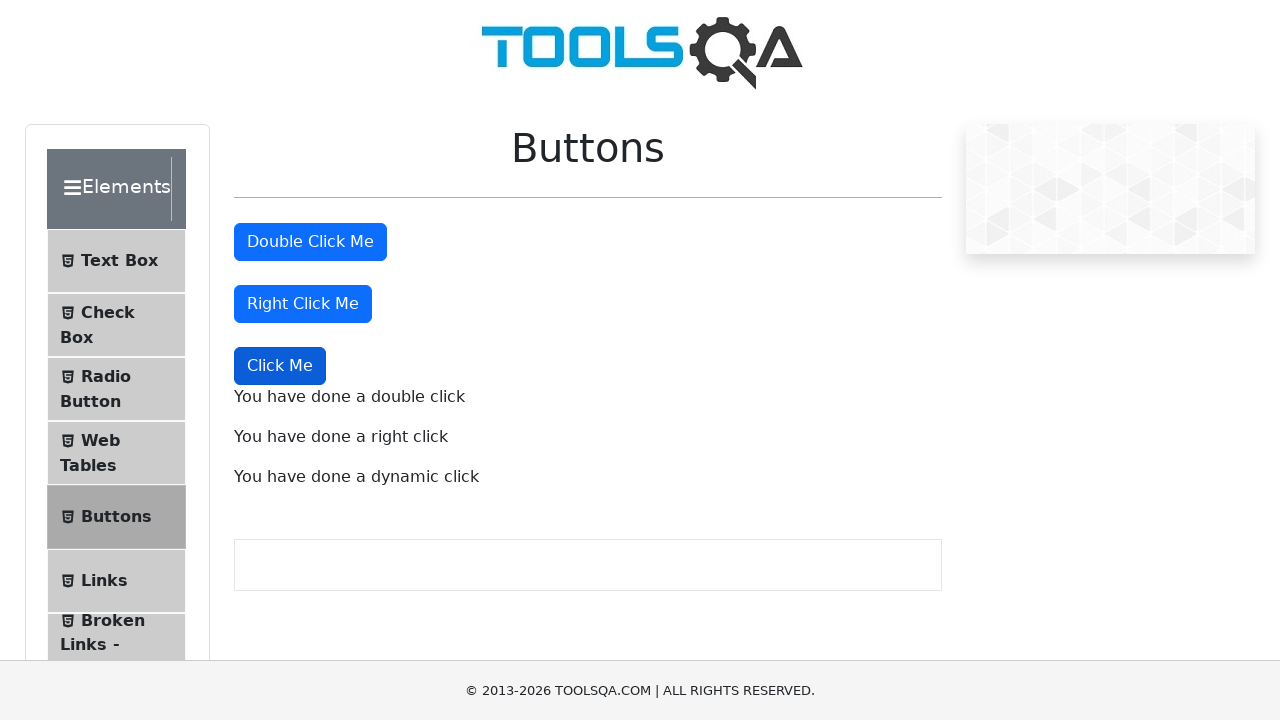

Located the dynamic click message element
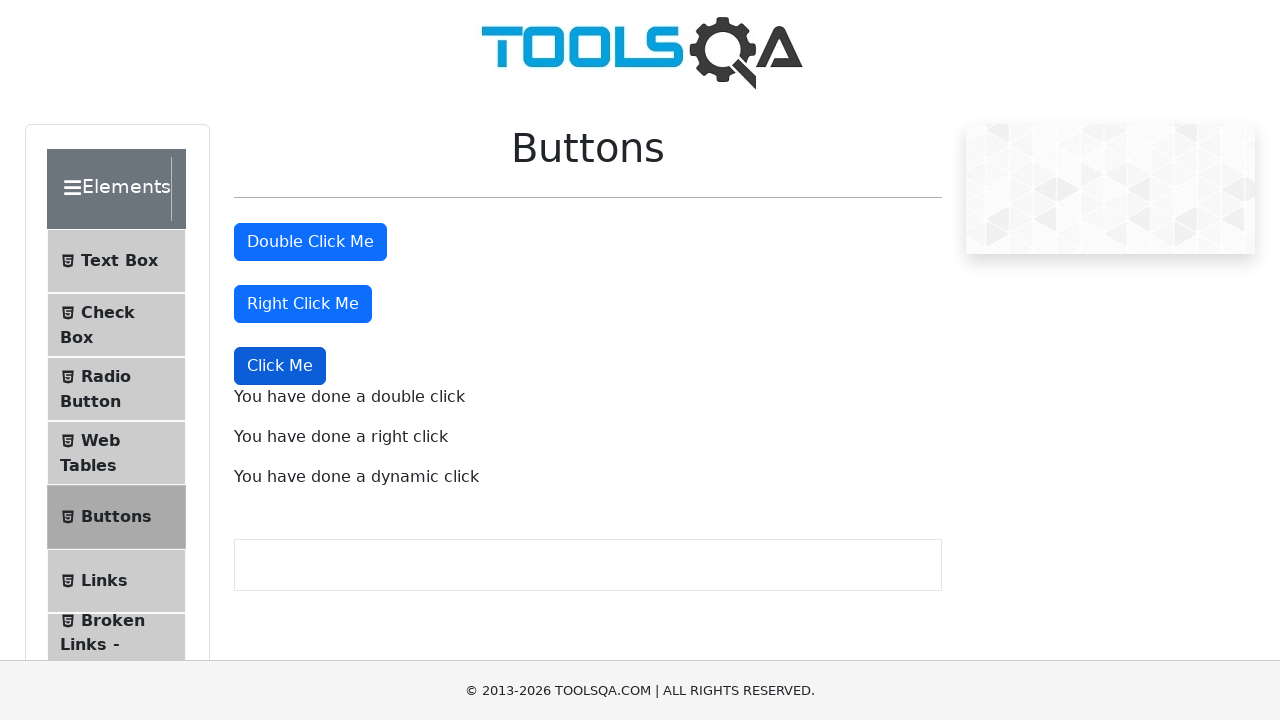

Waited 2 seconds for visual confirmation of single click
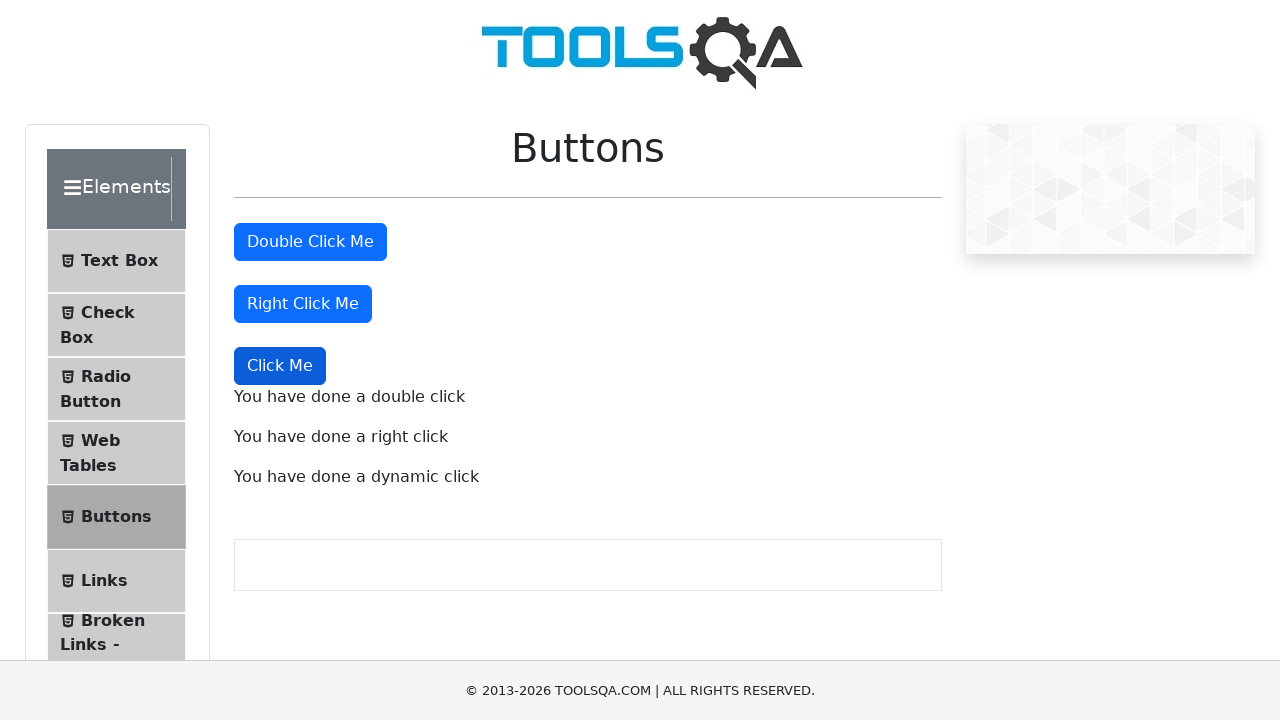

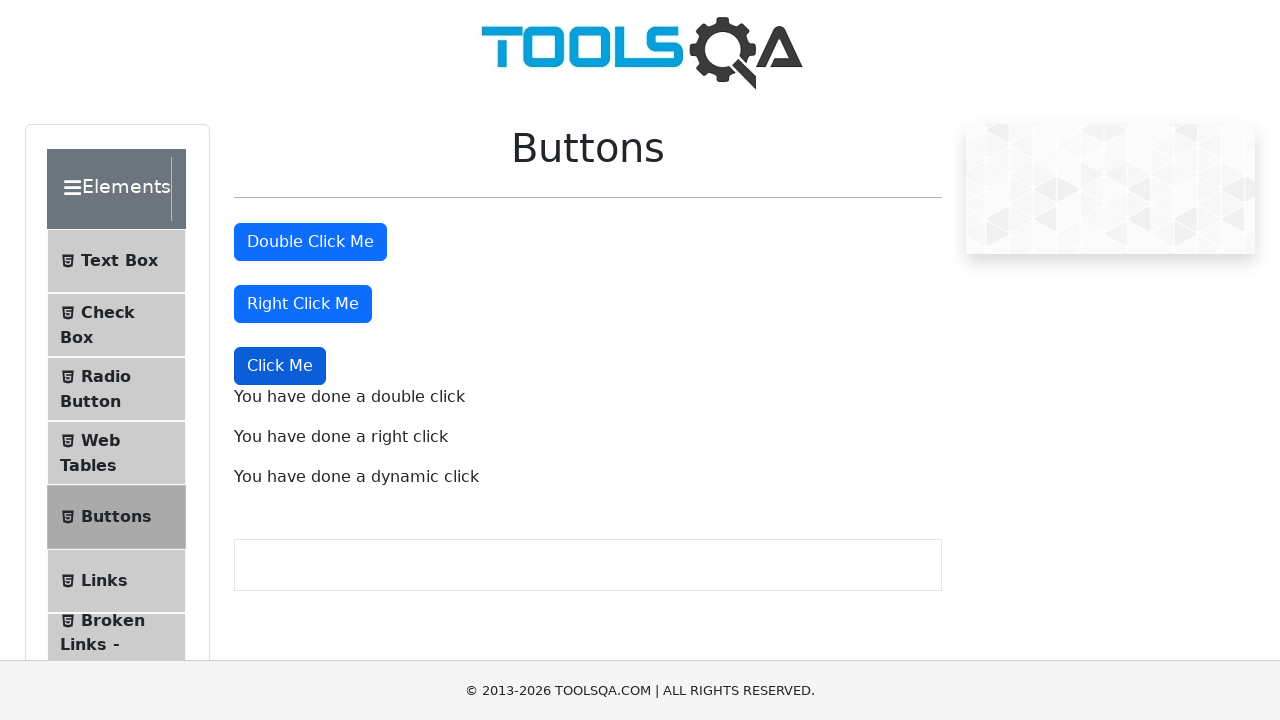